Navigates to iLovePDF's PDF to JPG converter page and clicks the file picker button to initiate file selection

Starting URL: https://www.ilovepdf.com/pdf_to_jpg

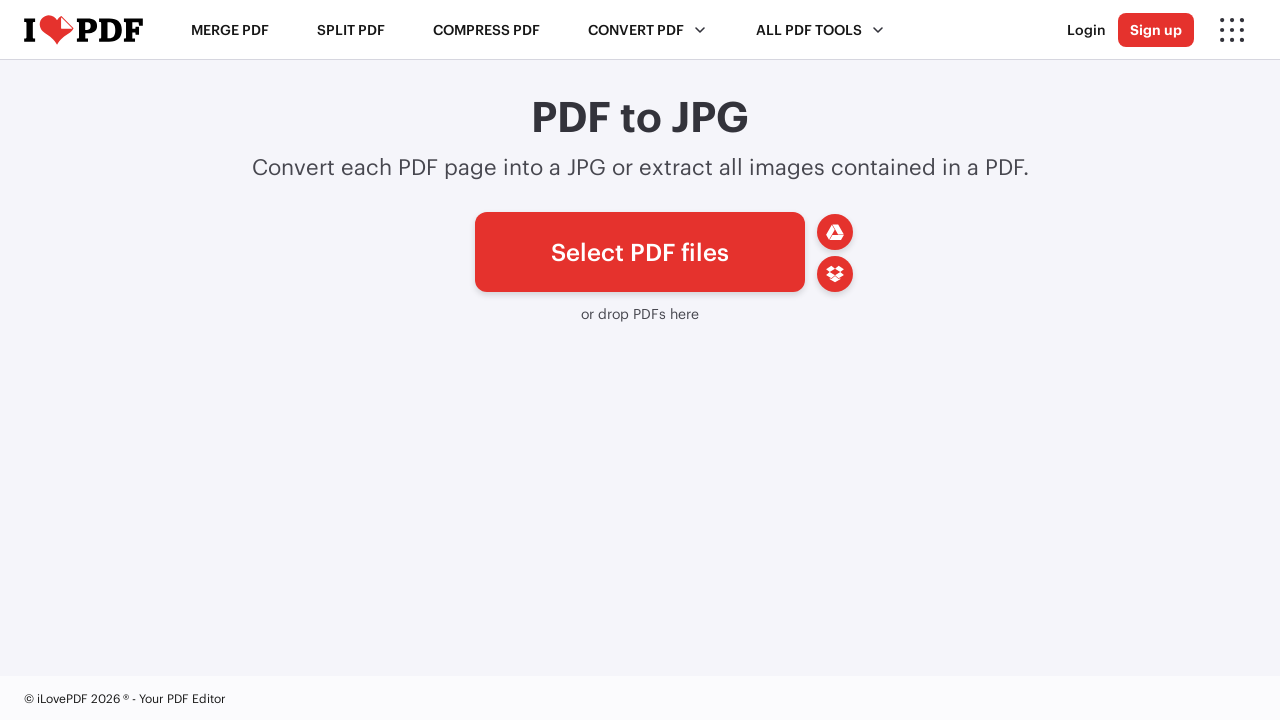

Waited for file picker button to load on PDF to JPG converter page
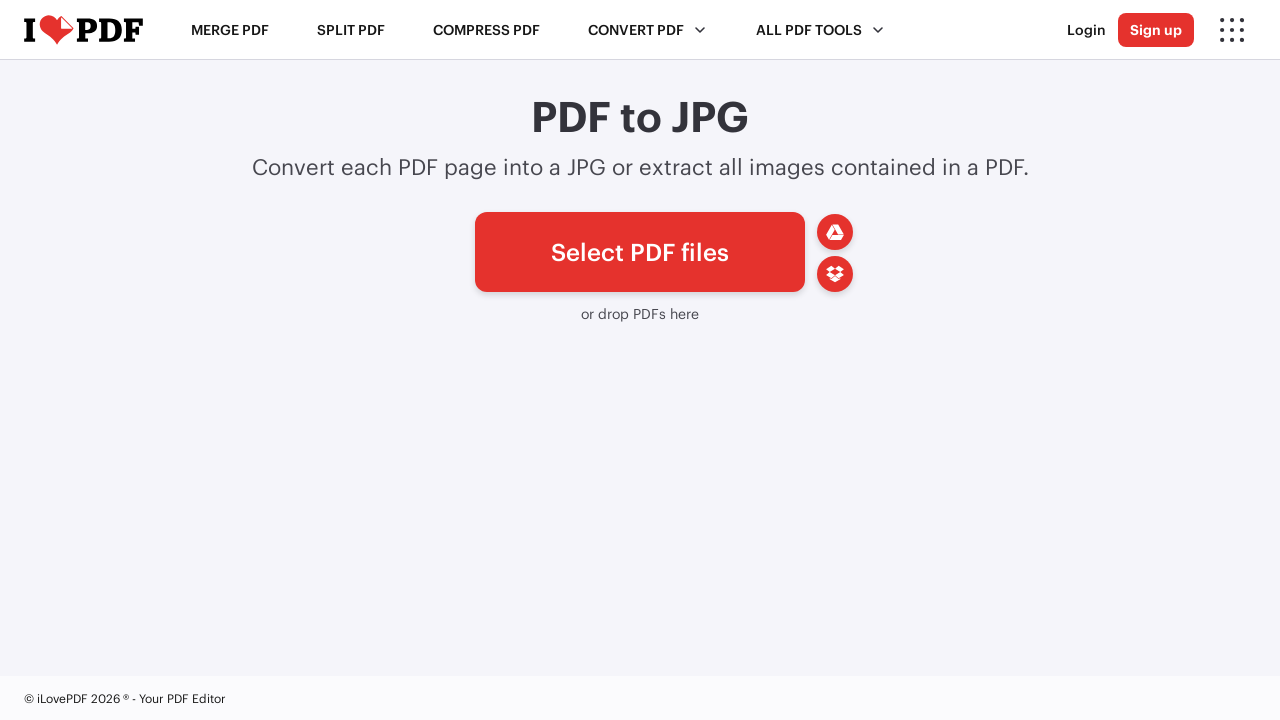

Clicked the file picker button to initiate file selection at (640, 252) on #pickfiles
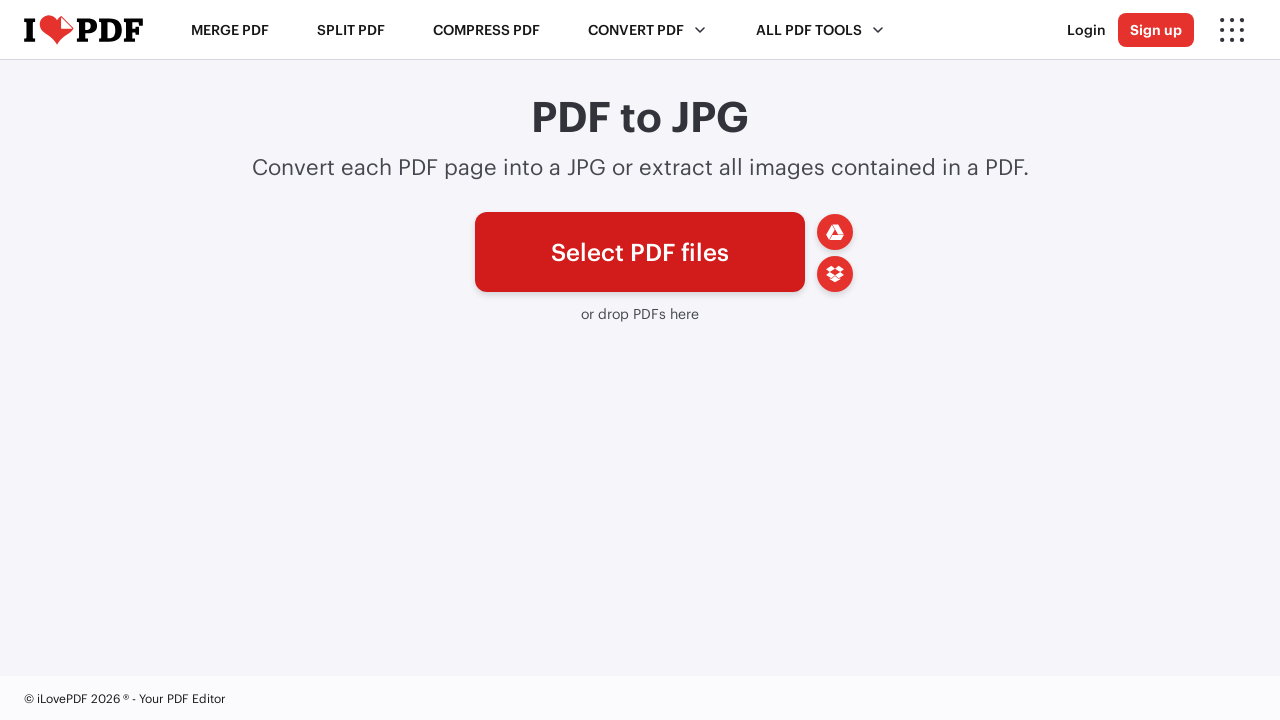

Waited 1 second to verify file picker interaction
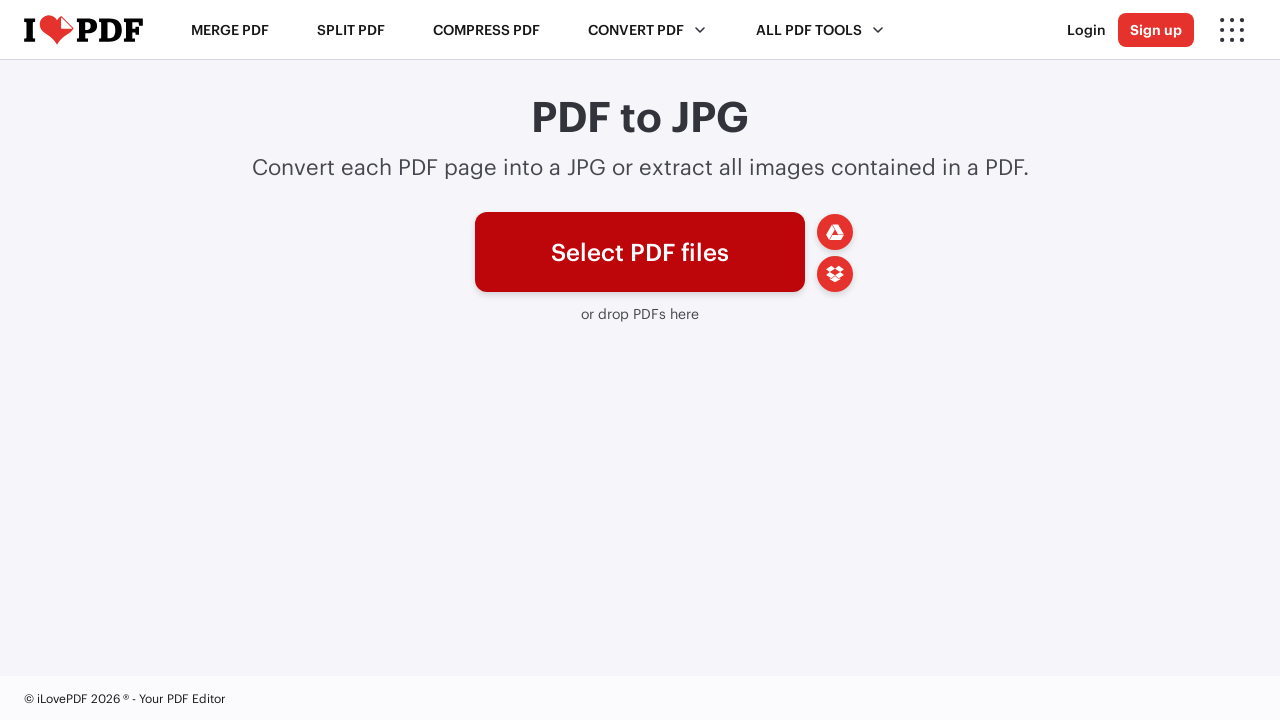

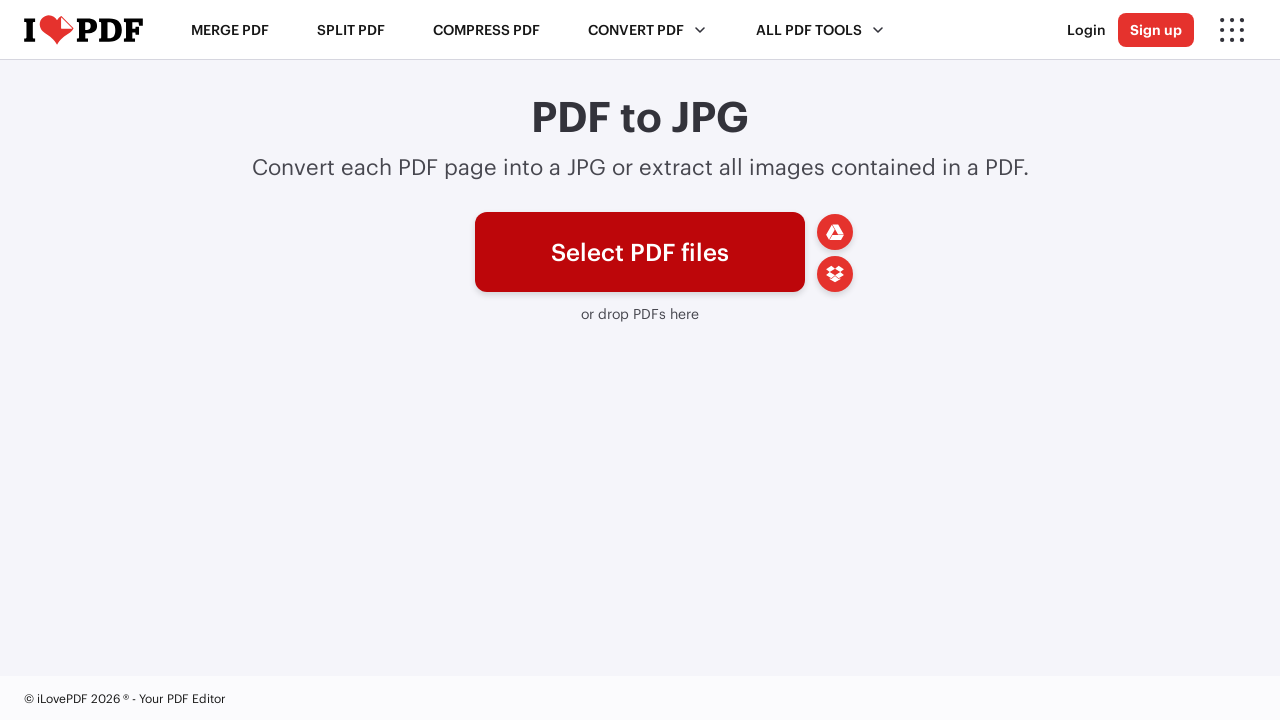